Clicks the tab button on DemoQA browser windows page which opens a new tab

Starting URL: https://demoqa.com/browser-windows

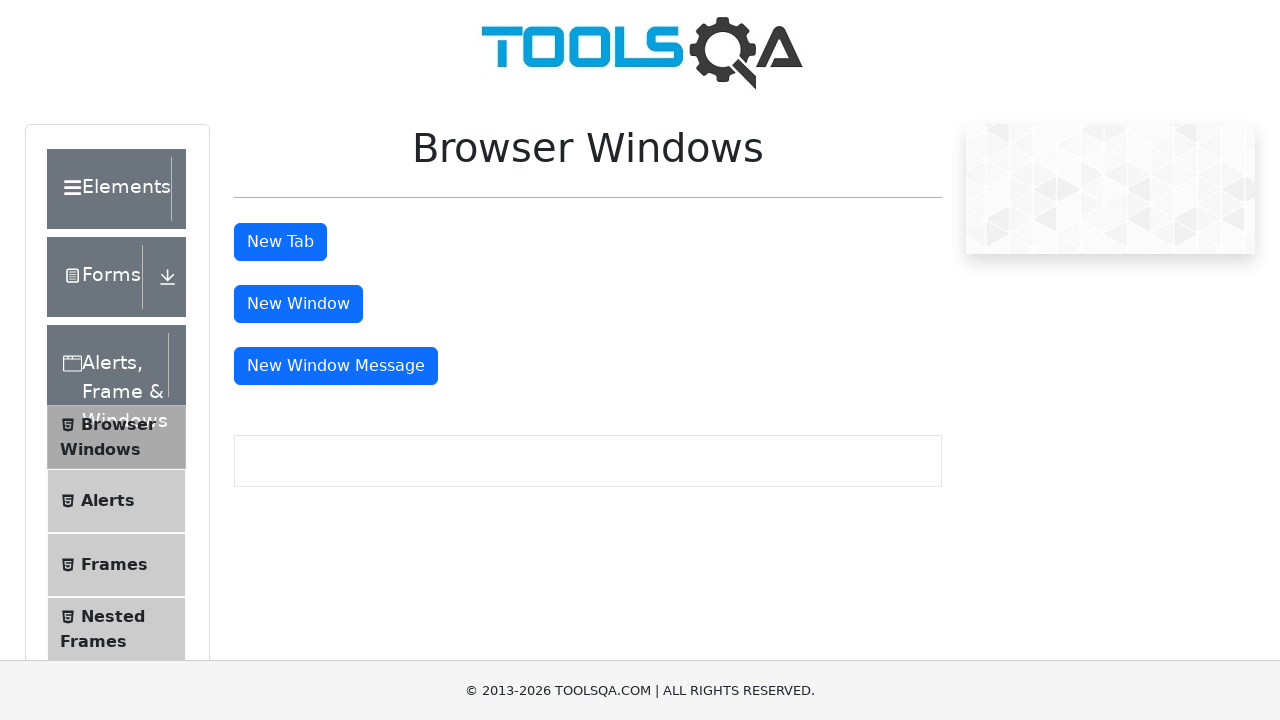

Waited for page to load (domcontentloaded state)
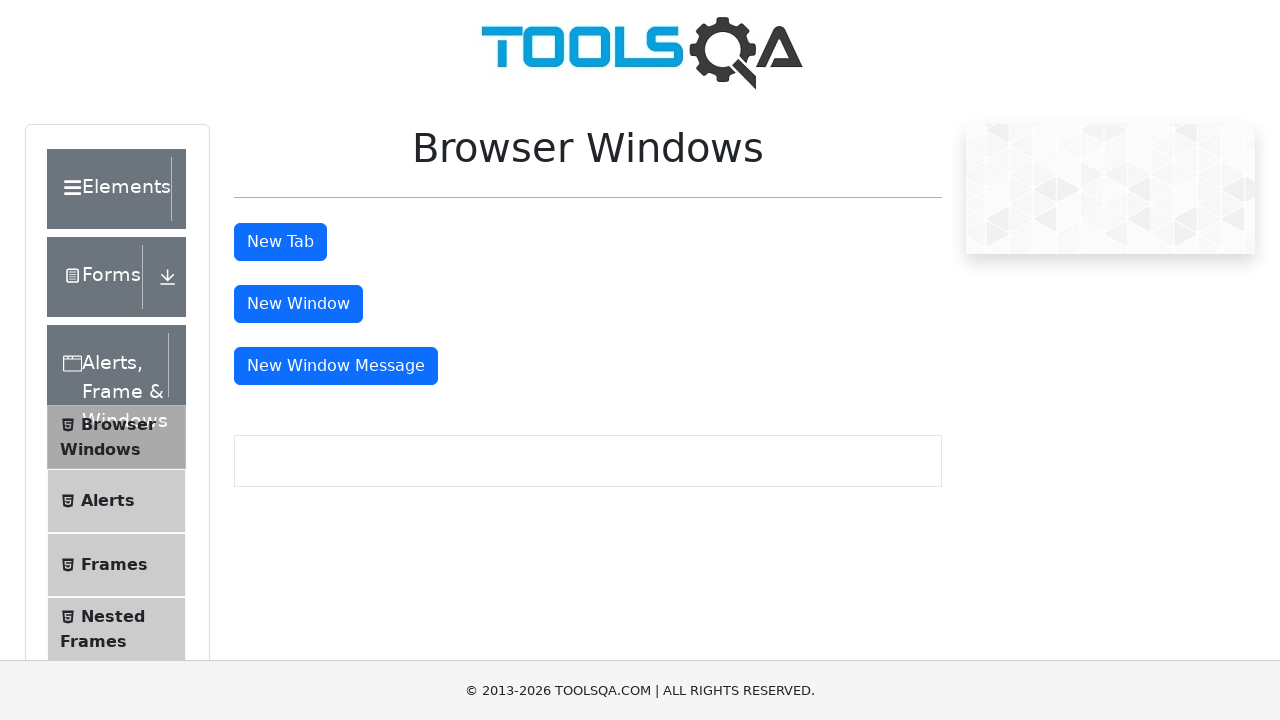

Clicked the tab button to open a new tab at (280, 242) on button#tabButton
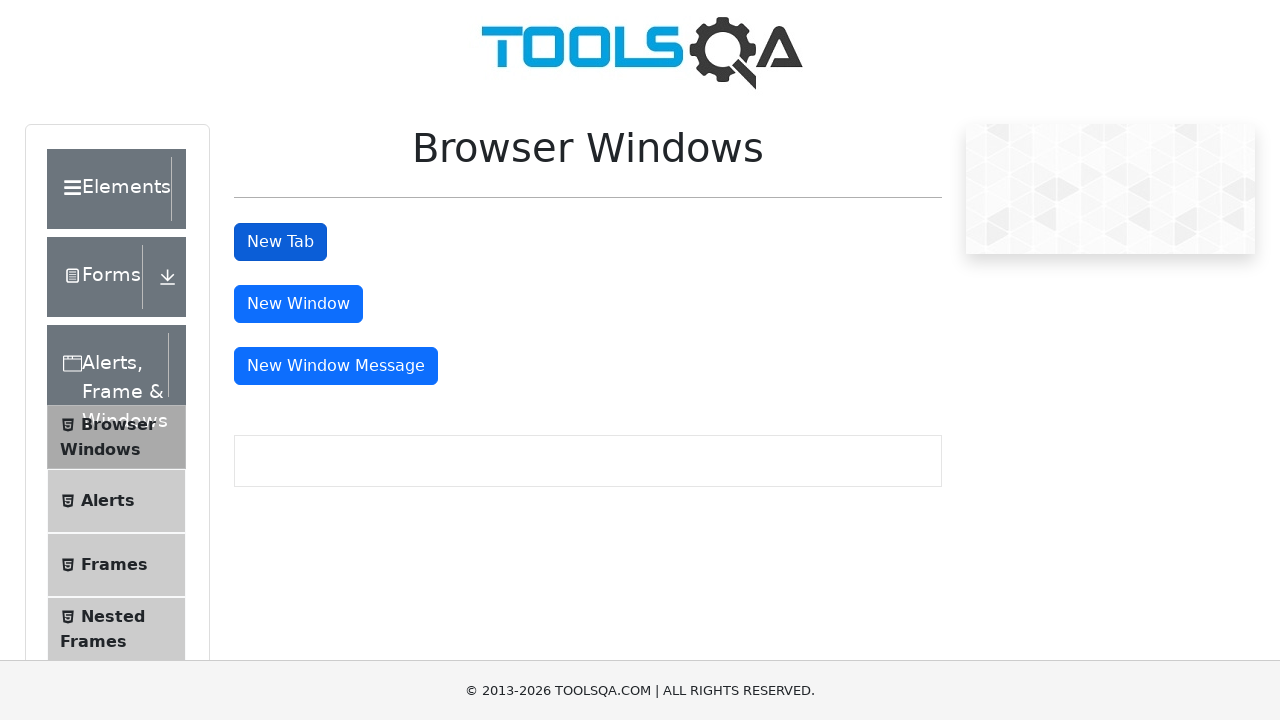

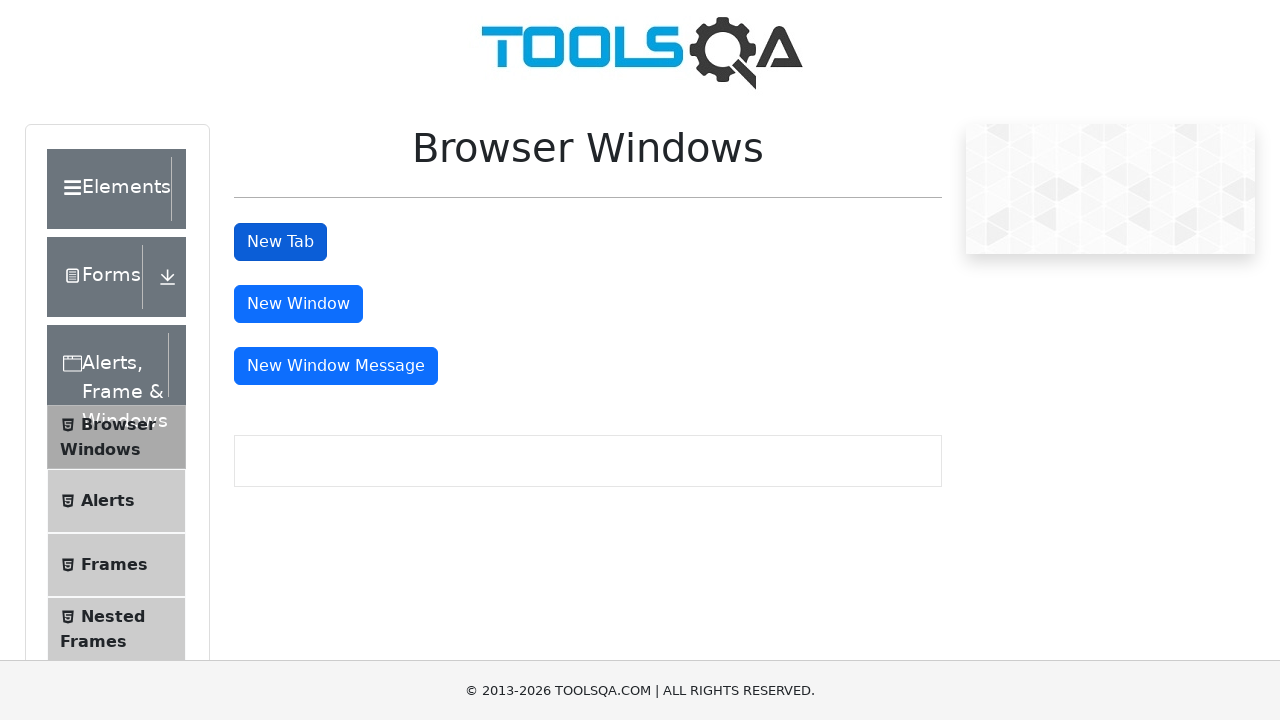